Tests AJIO's shopping site navigation by hovering over men's section, clicking on jeans category, and applying price filters

Starting URL: https://www.ajio.com/

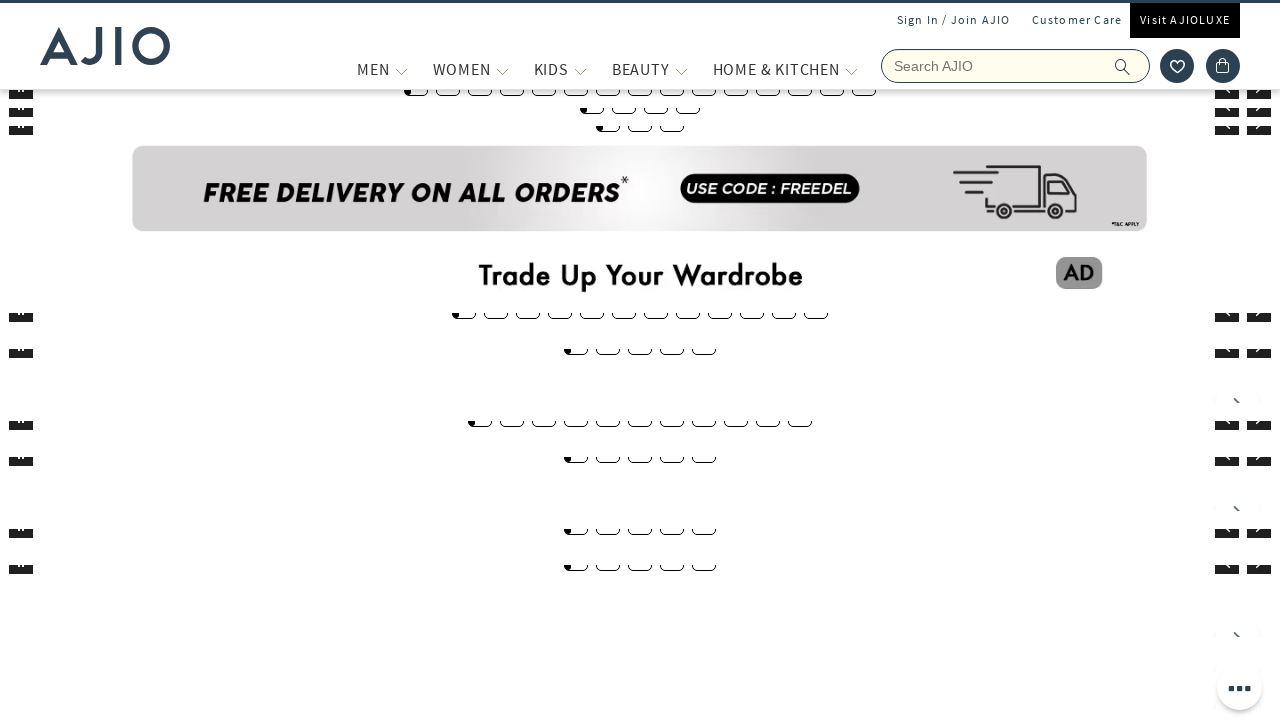

Hovered over Men's section at (373, 69) on a[href='/shop/men']
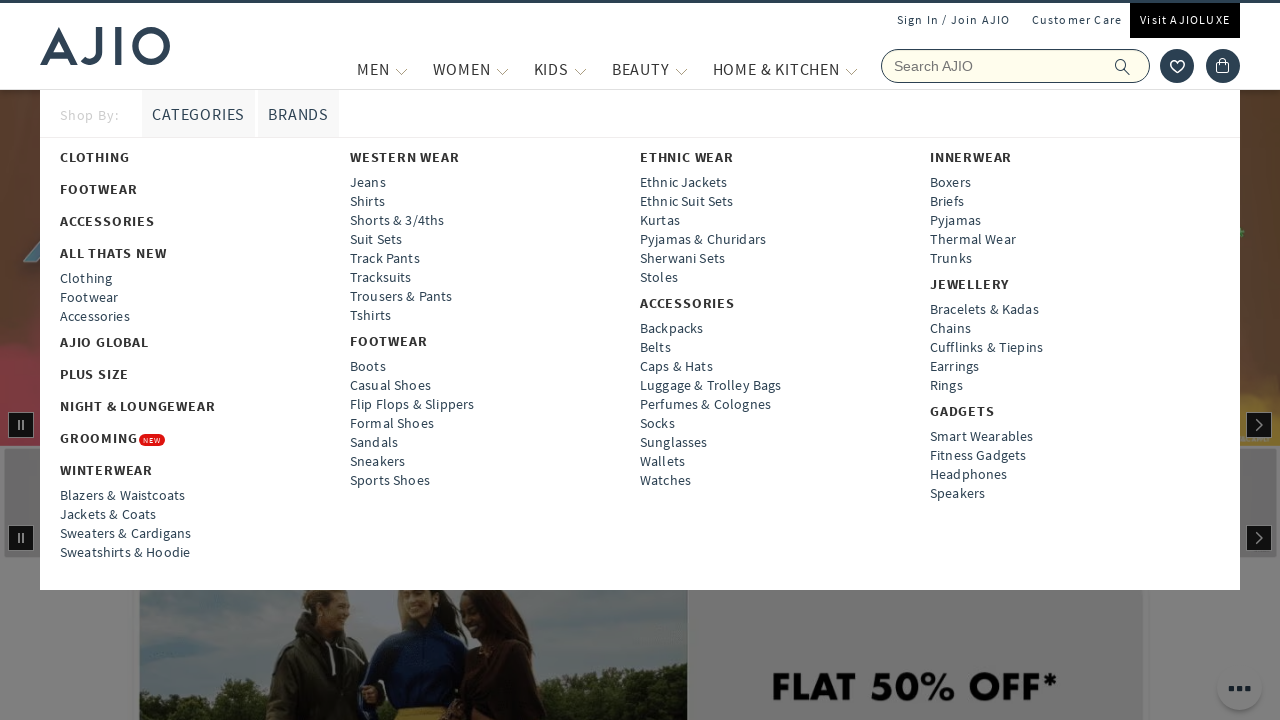

Clicked on Jeans category from dropdown at (368, 182) on text=Jeans
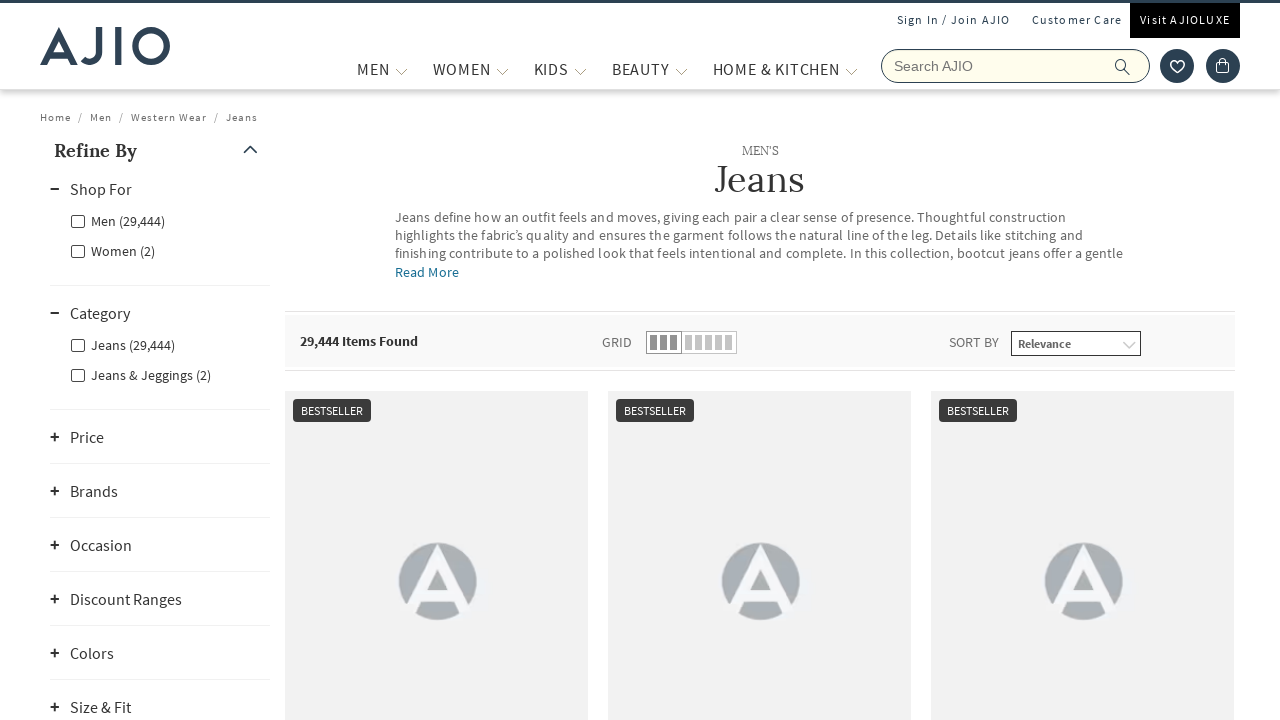

Clicked on filter option from left pane at (87, 437) on (//*[@class='facet-left-pane-label'])[3]
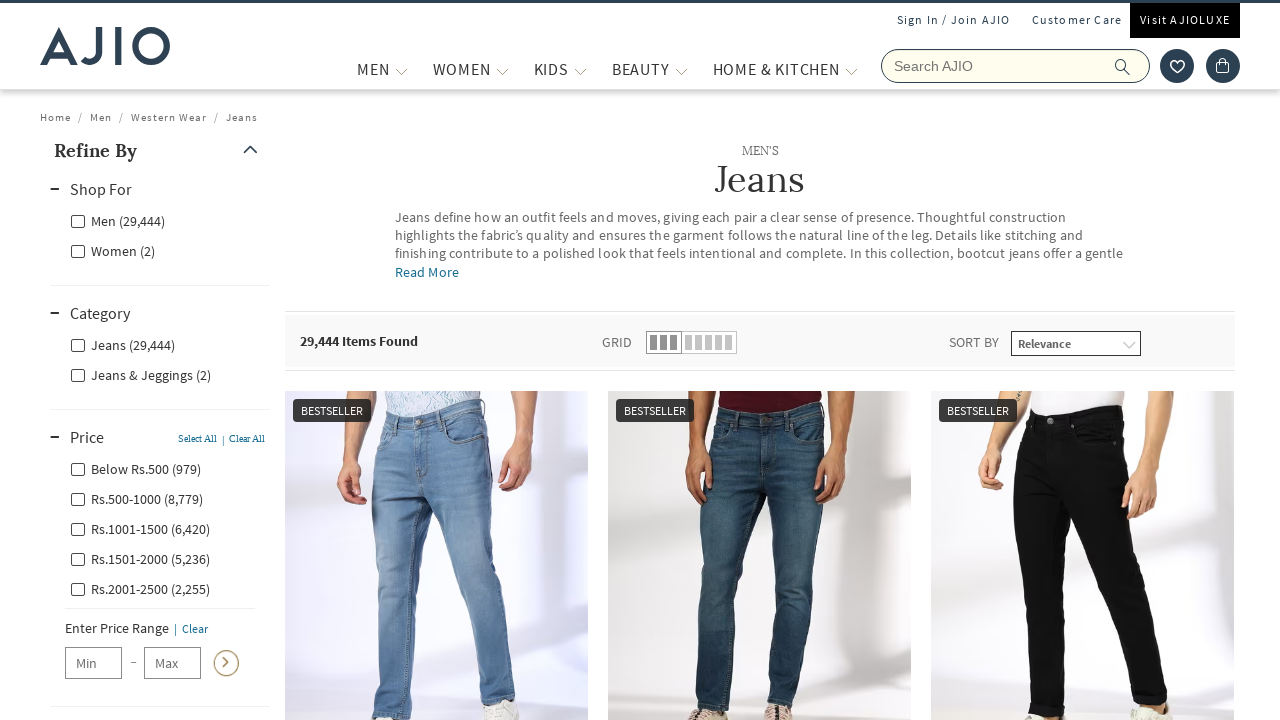

Filled minimum price filter with 1000 on input[name='minPrice']
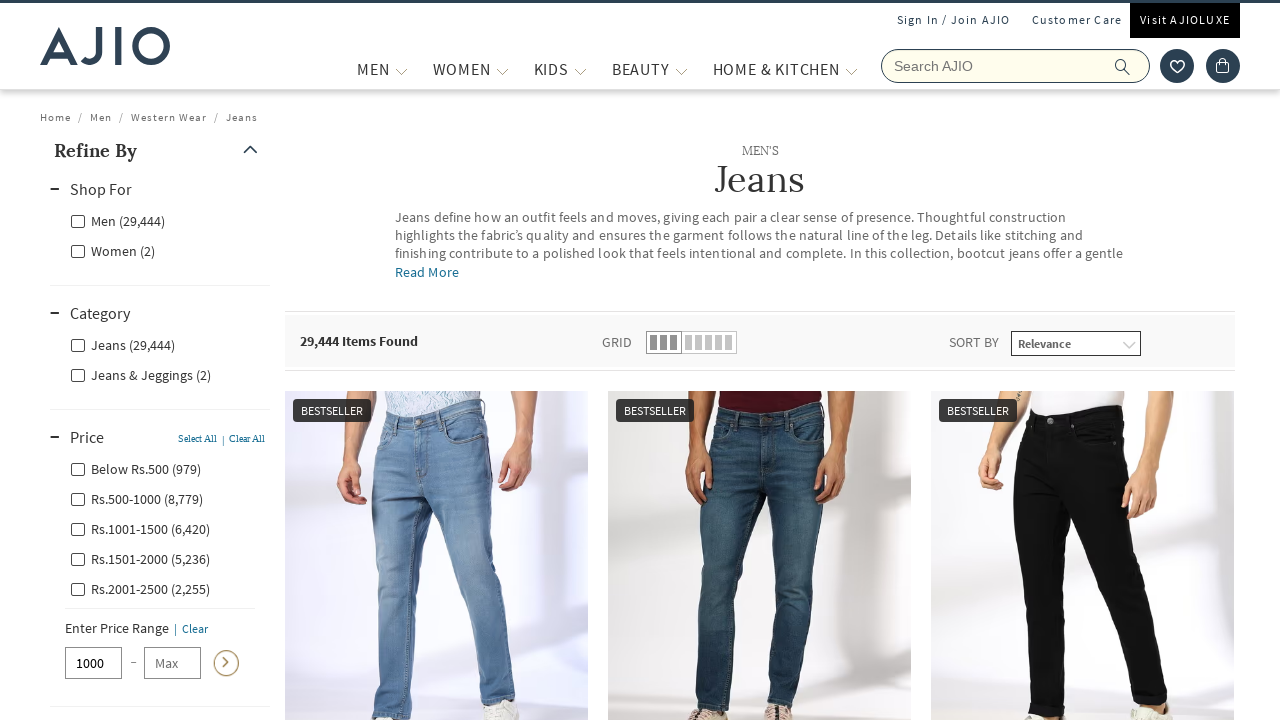

Filled maximum price filter with 5000 on input[name='maxPrice']
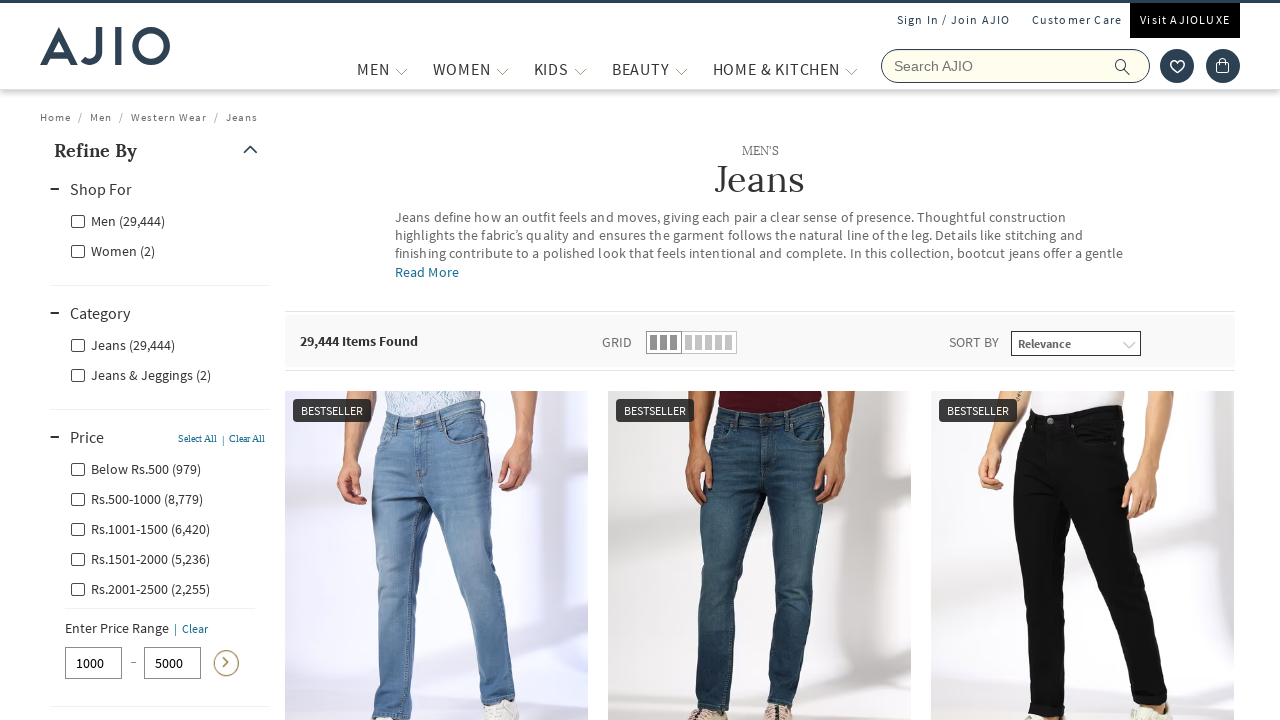

Submitted price filter to apply ₹1000-₹5000 range at (224, 663) on (//*[@type='submit'])[2]
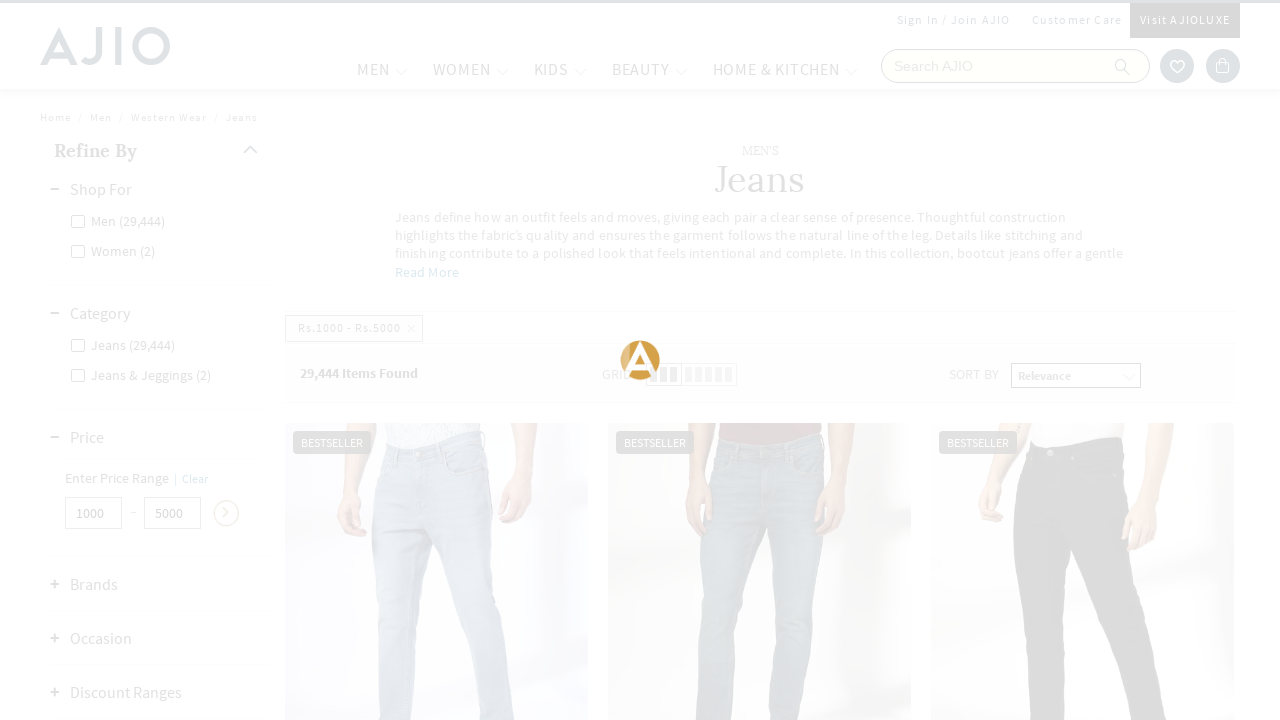

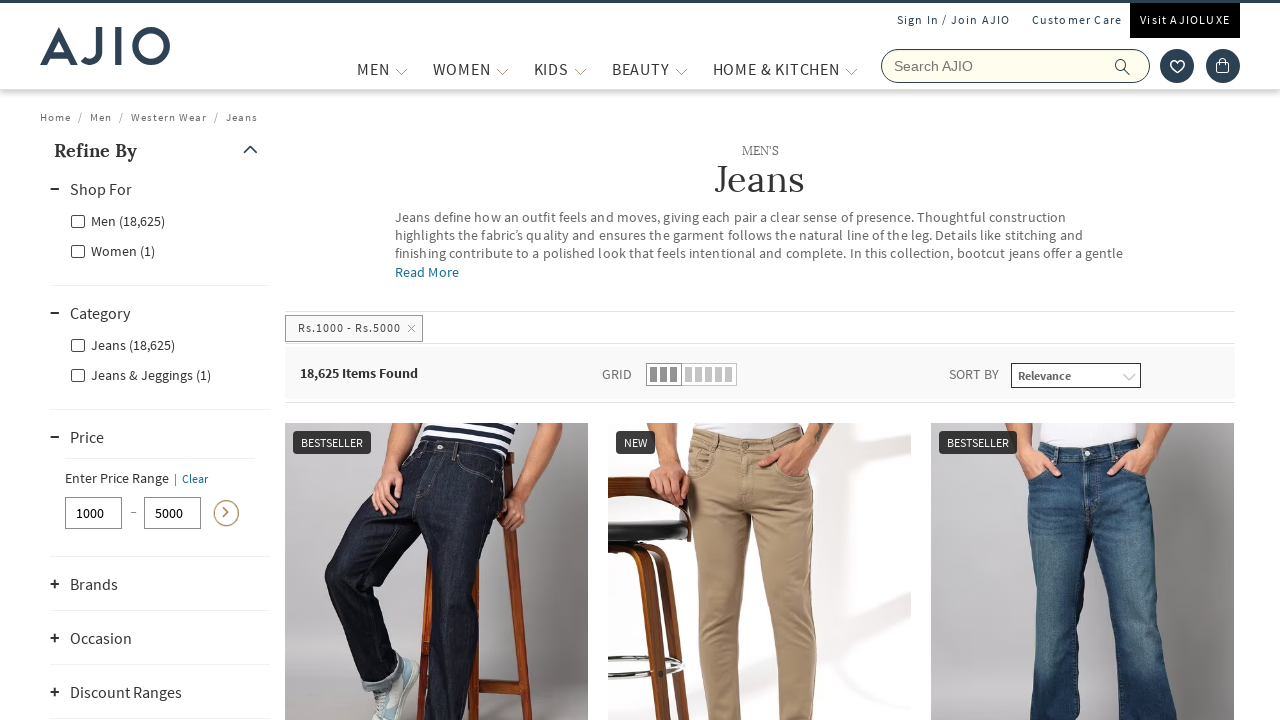